Navigates to DuckDuckGo search engine homepage to verify the page loads correctly

Starting URL: https://www.duckduckgo.com/

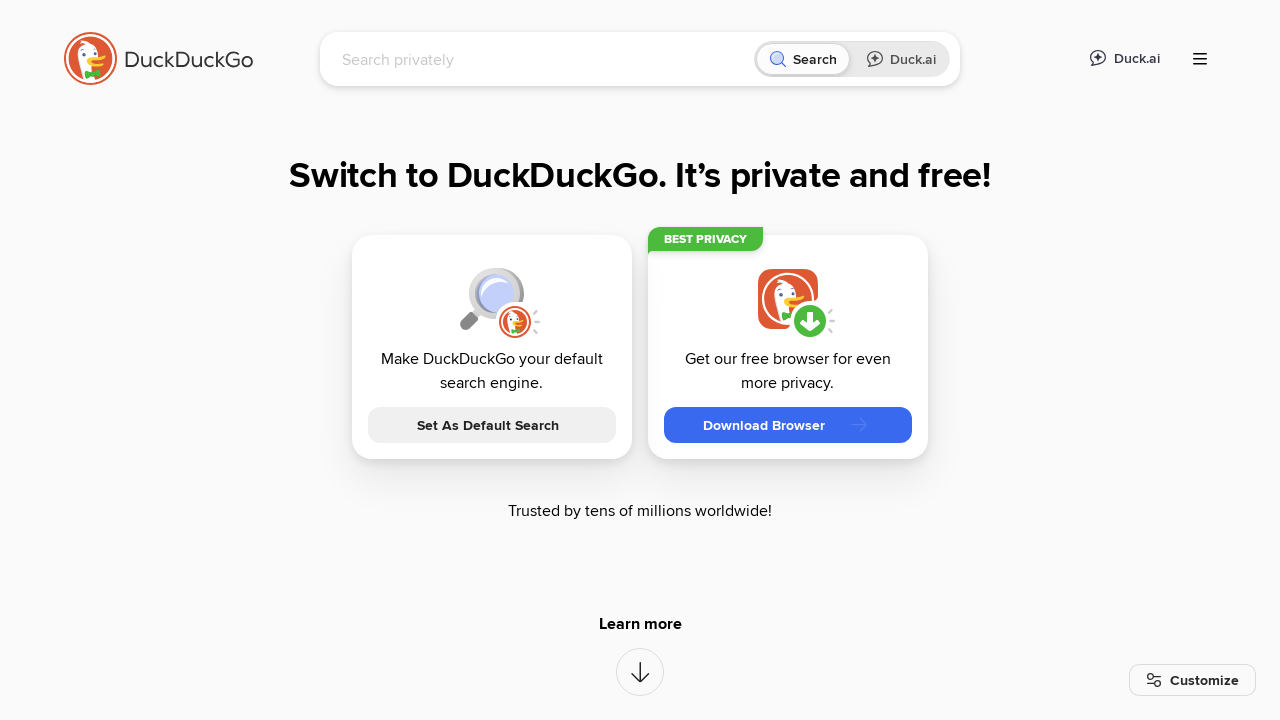

Navigated to DuckDuckGo homepage and verified search input field is present
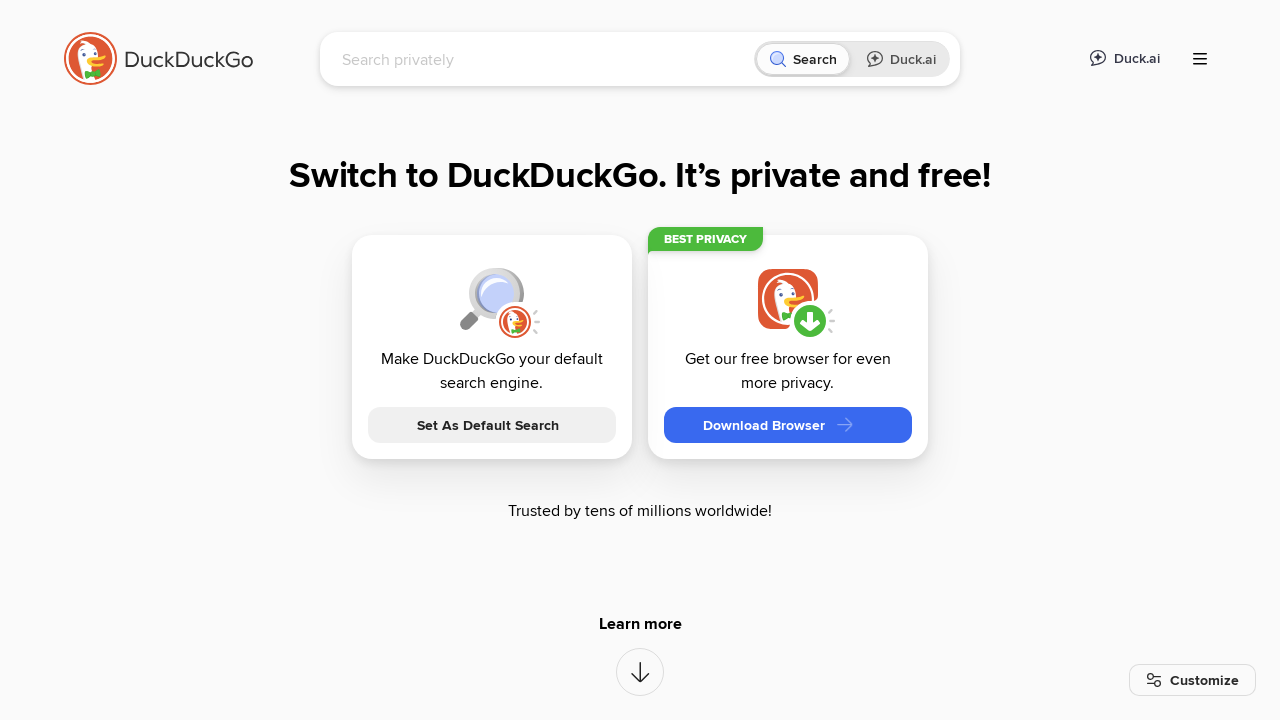

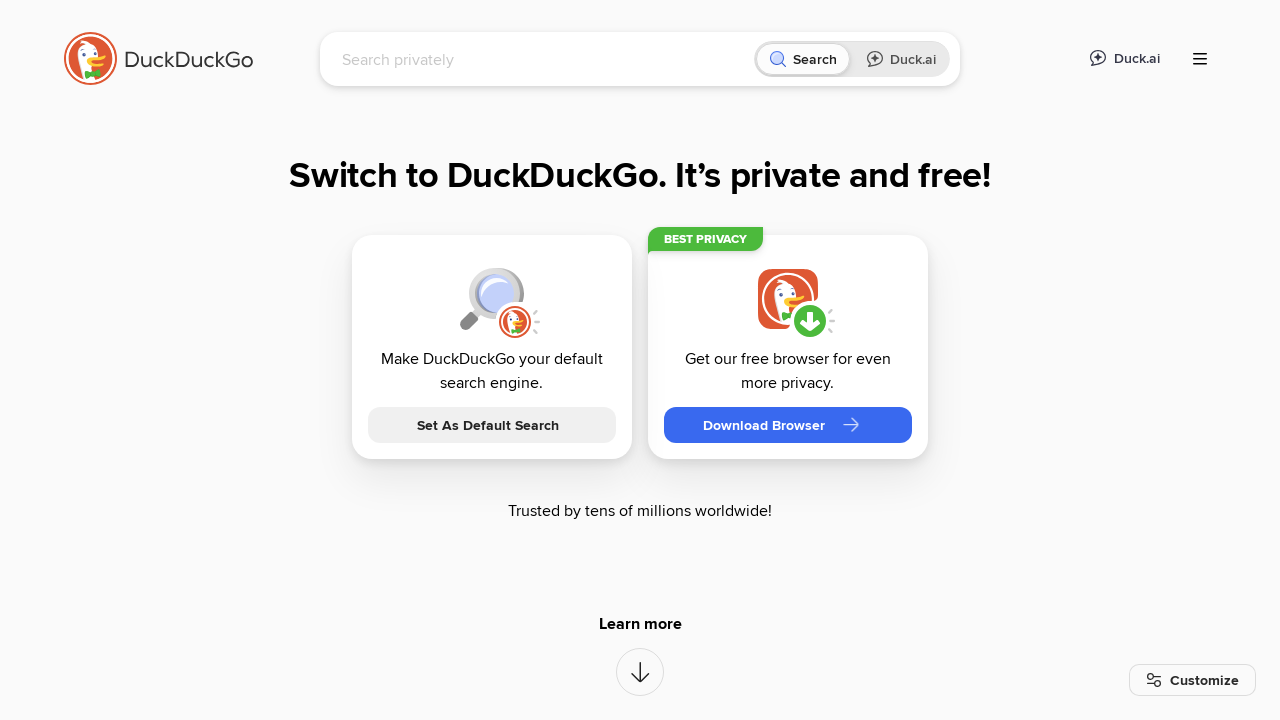